Navigates to an automation practice page and verifies the page loads successfully

Starting URL: https://rahulshettyacademy.com/AutomationPractice/

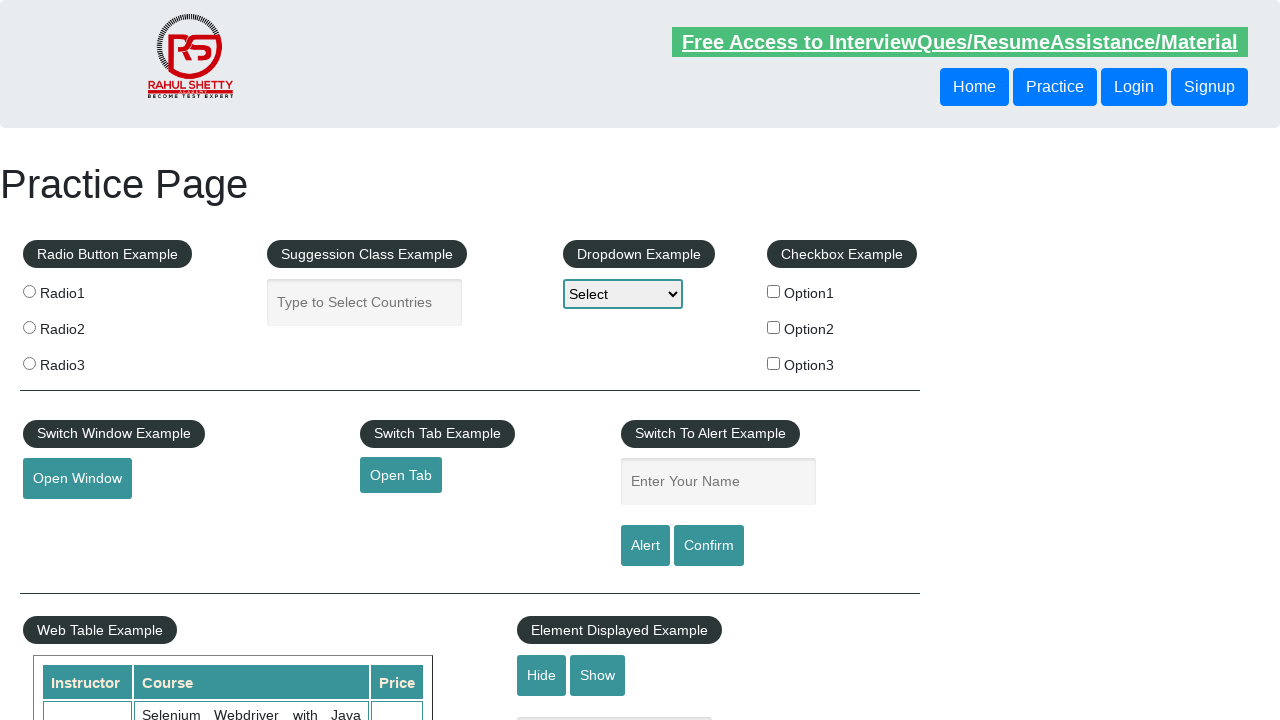

Waited for automation practice page to load (domcontentloaded)
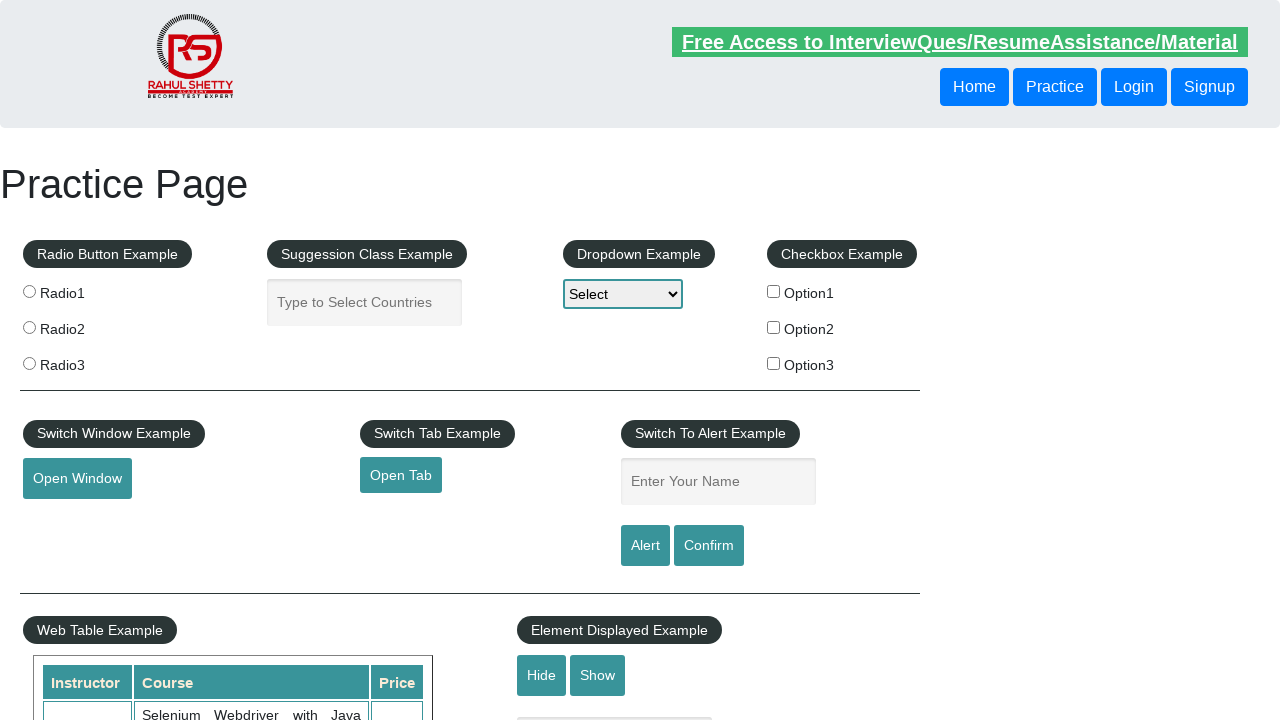

Verified h1 element is visible on page
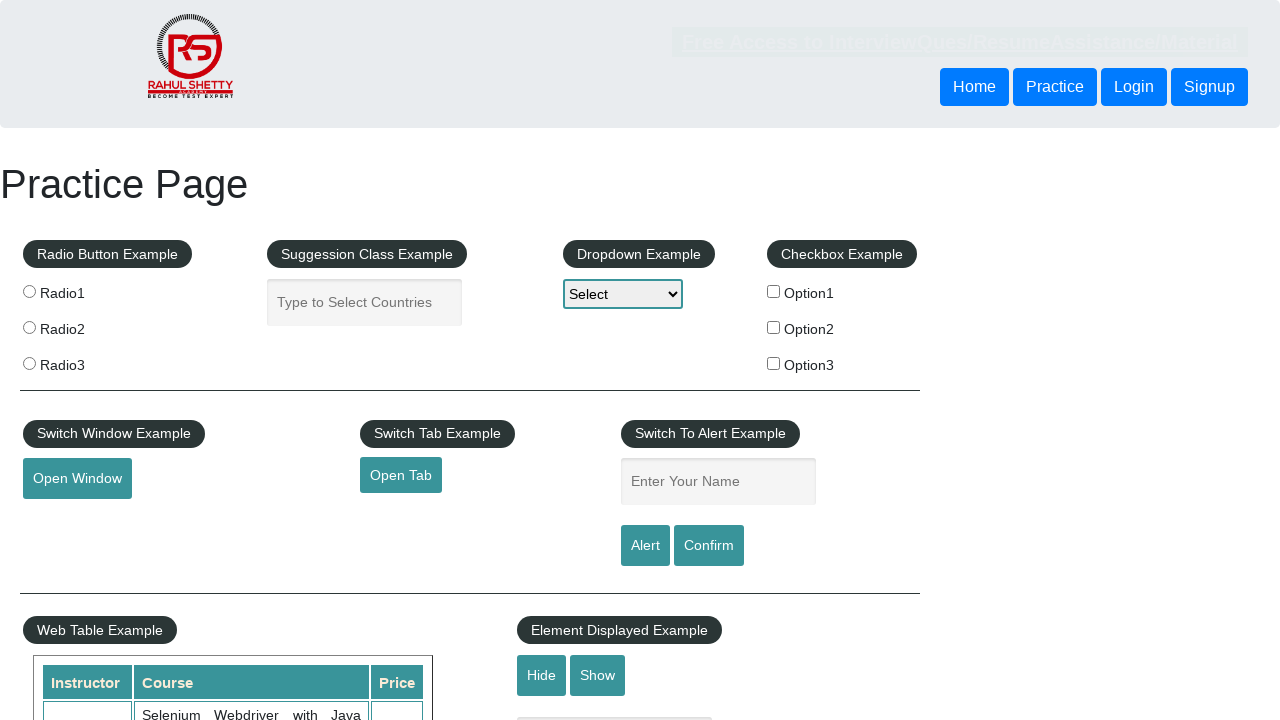

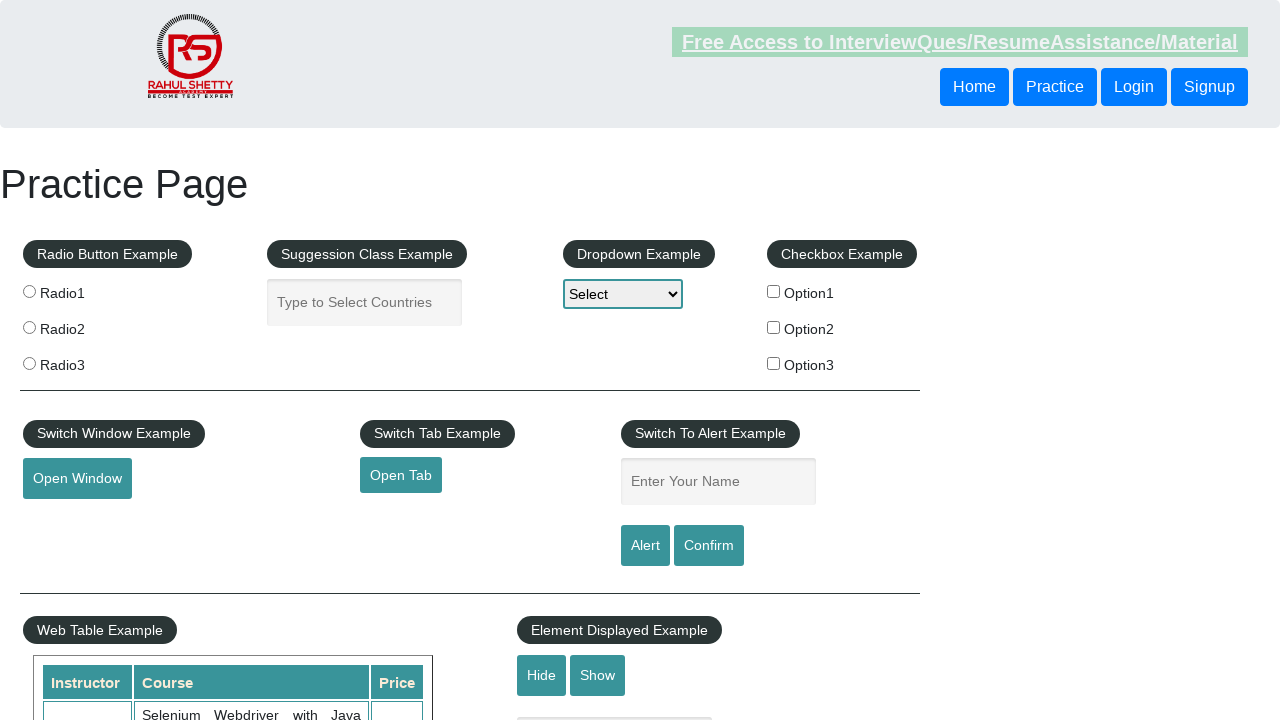